Tests an AI story generator web tool by entering a text prompt, clicking the generate button, and waiting for the output to appear.

Starting URL: https://toolbaz.com/writer/ai-story-generator

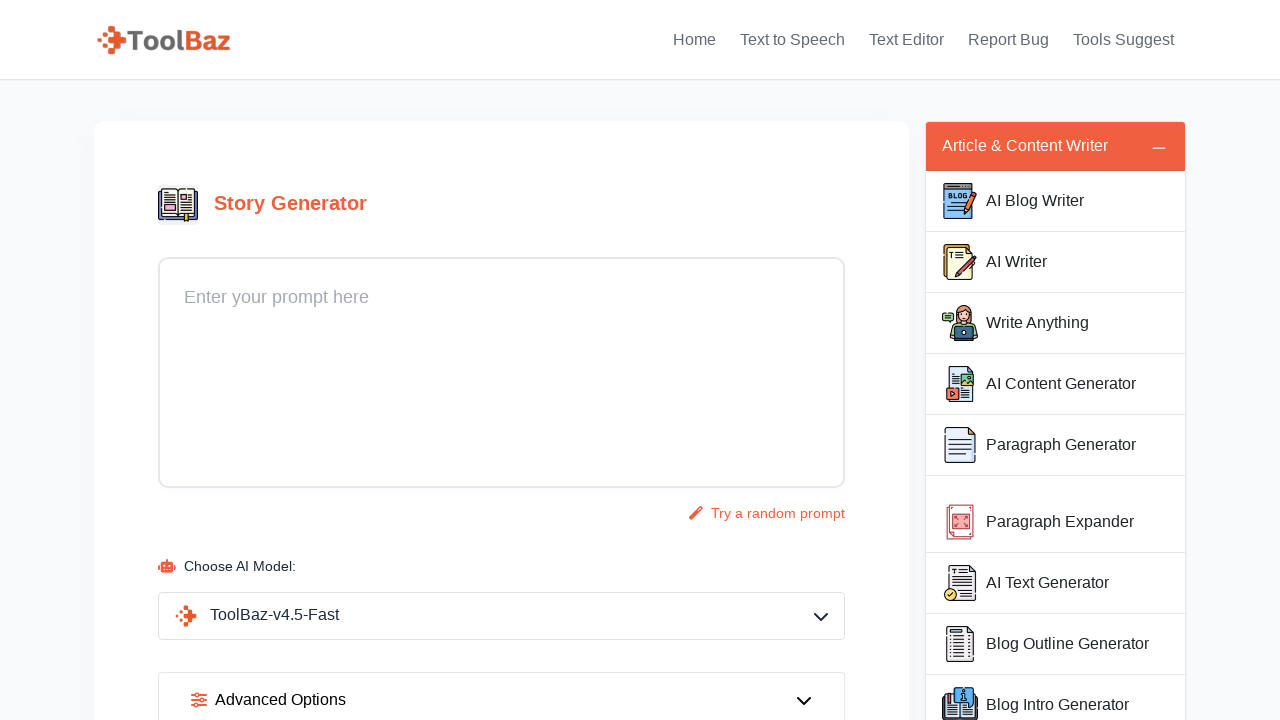

Filled story prompt input field with 'A brave knight discovers a hidden dragon cave in the mountains' on #input
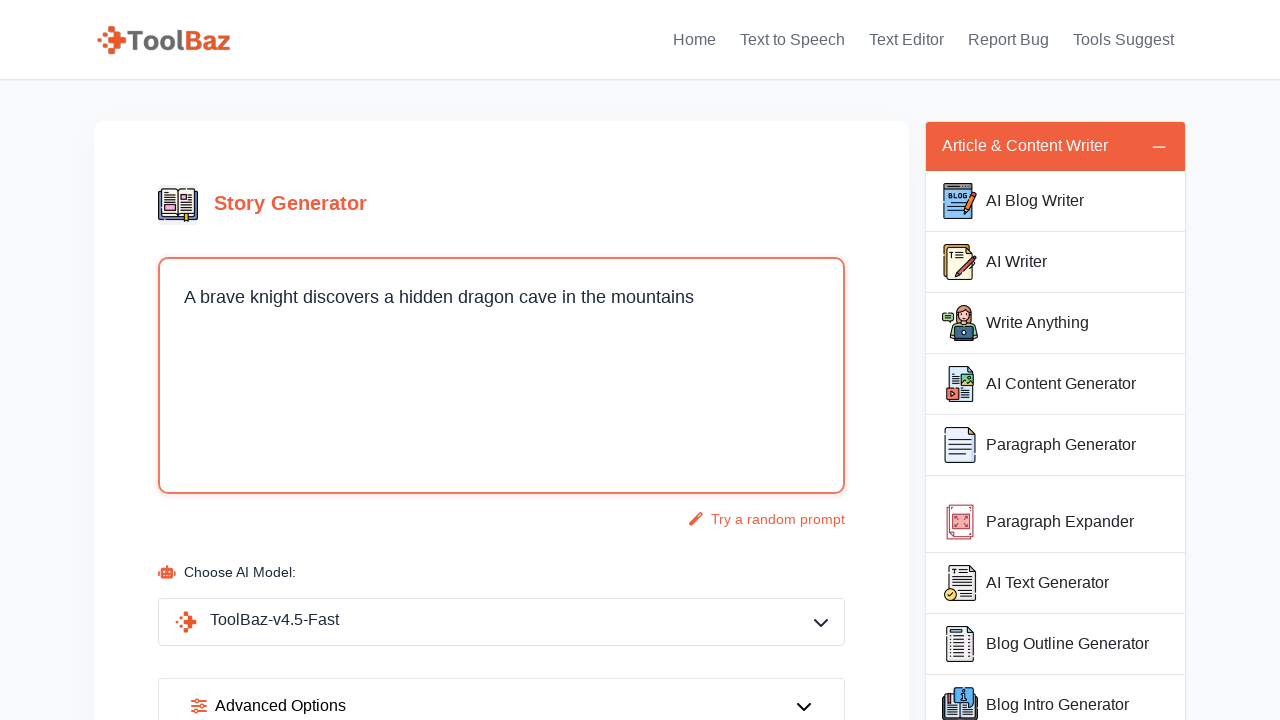

Clicked generate button to create AI story at (502, 361) on #main_btn
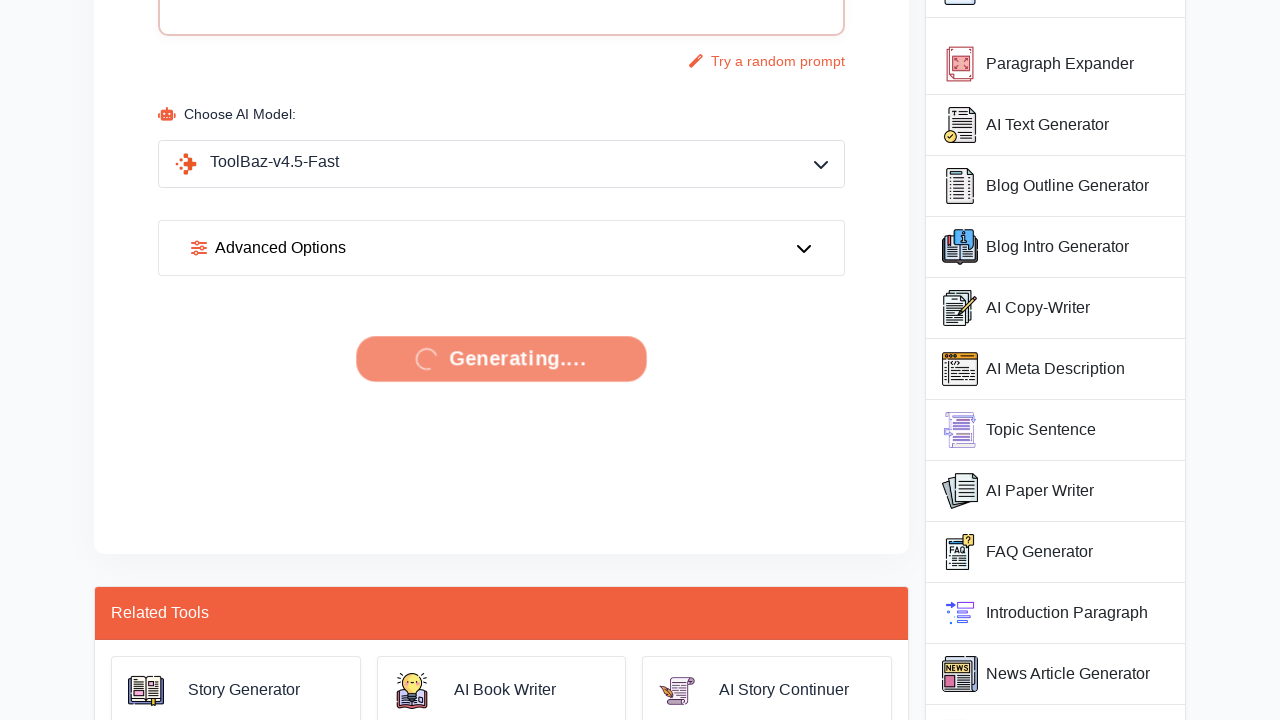

Story output appeared on the page
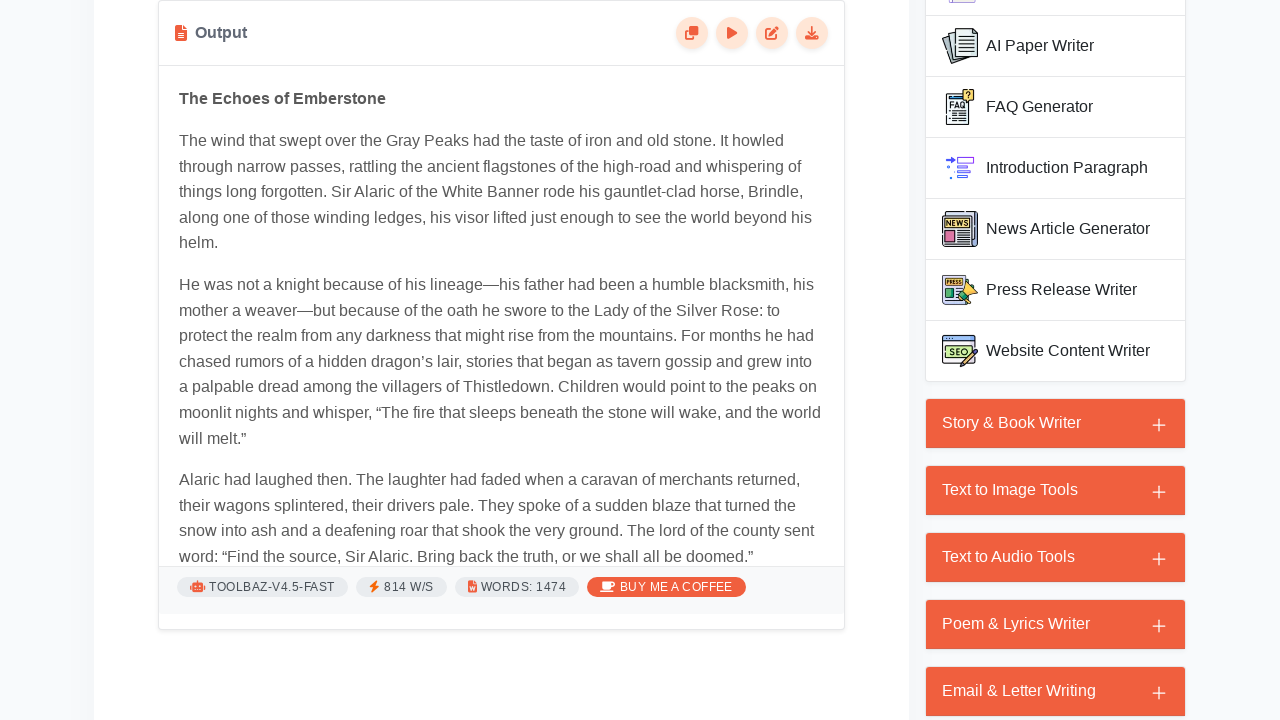

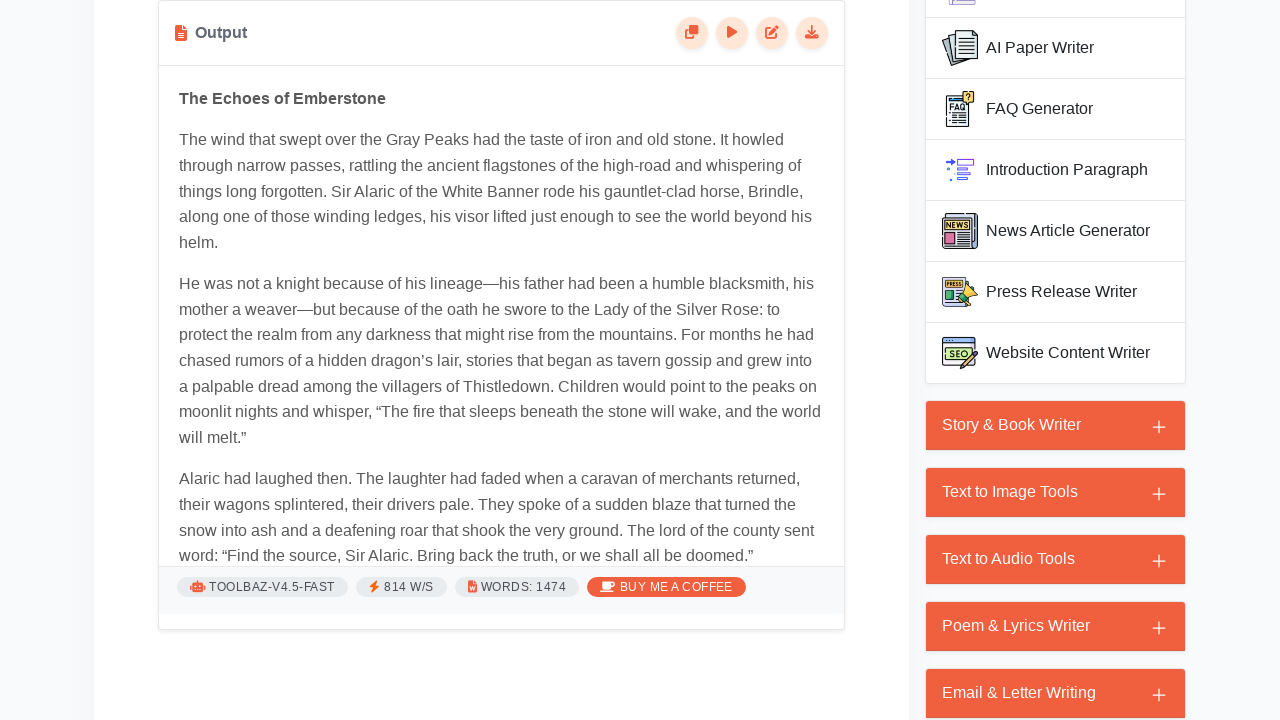